Fills out a McDonald's Voice survey form by entering a 26-digit survey code split into 6 input fields, clicking next, and then submitting the survey

Starting URL: https://www.mcdvoice.com/

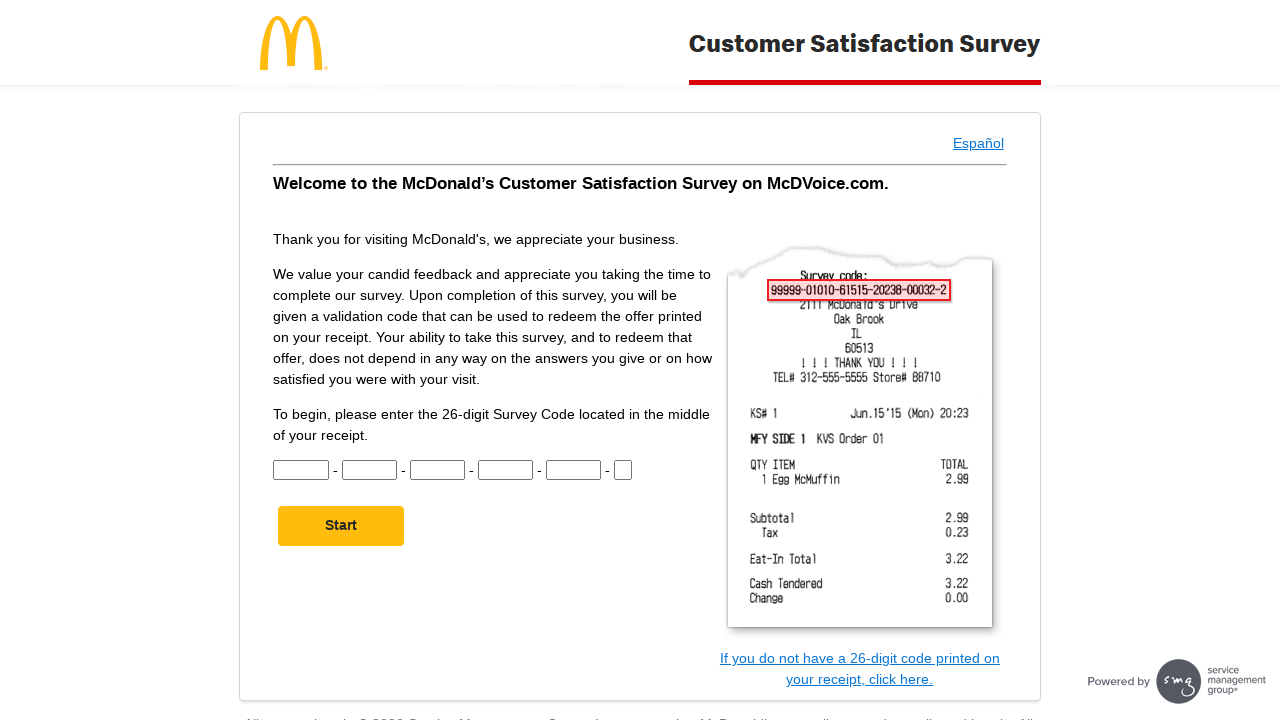

Filled first 5 digits of survey code in CN1 field on #CN1
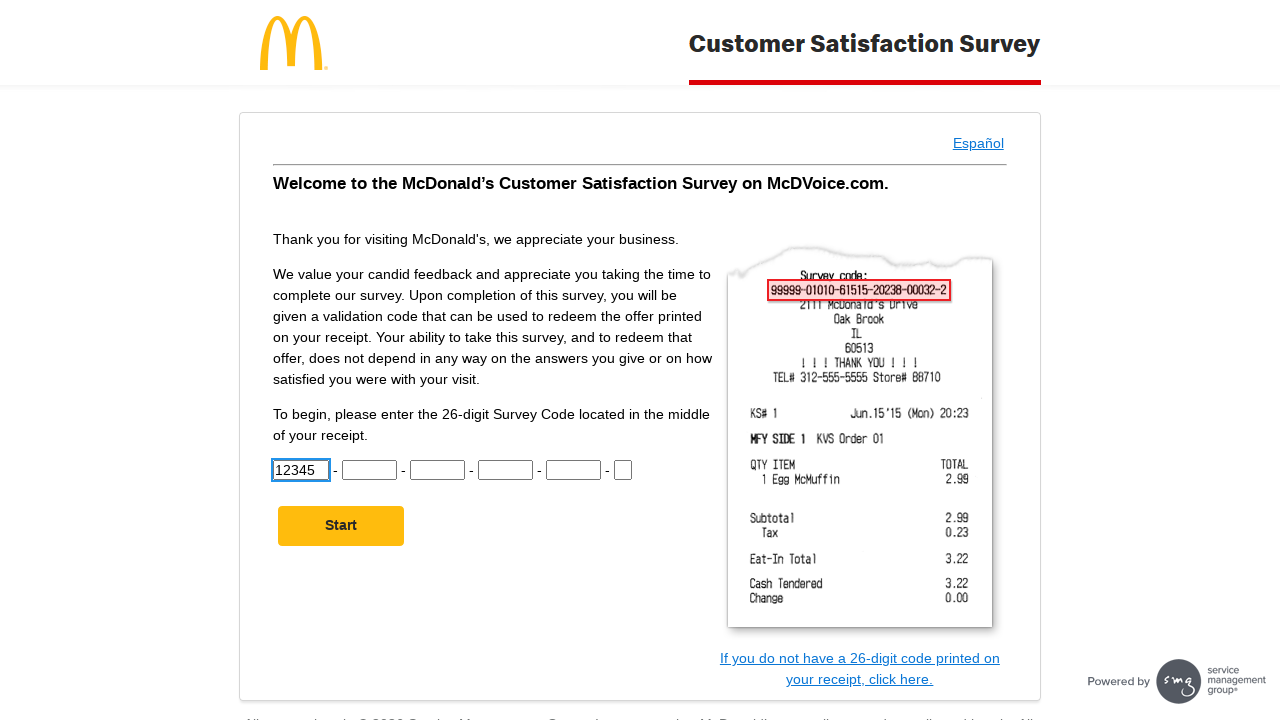

Filled second 5 digits of survey code in CN2 field on #CN2
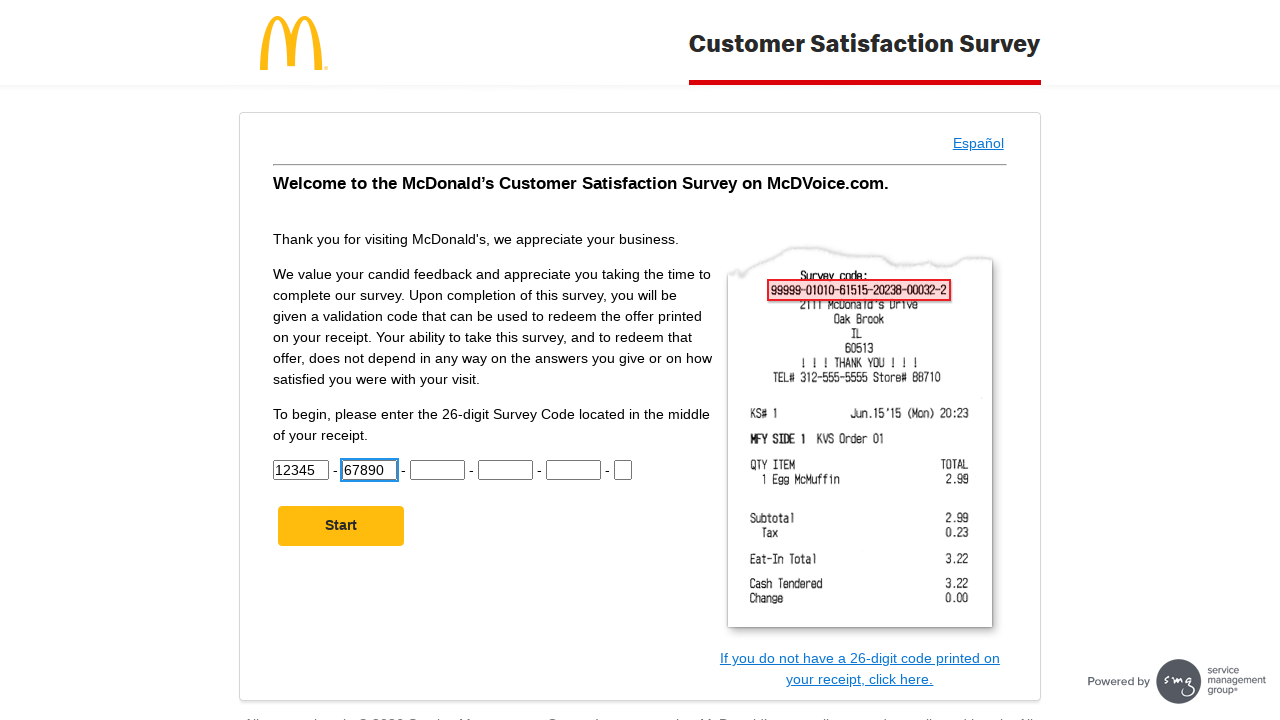

Filled third 5 digits of survey code in CN3 field on #CN3
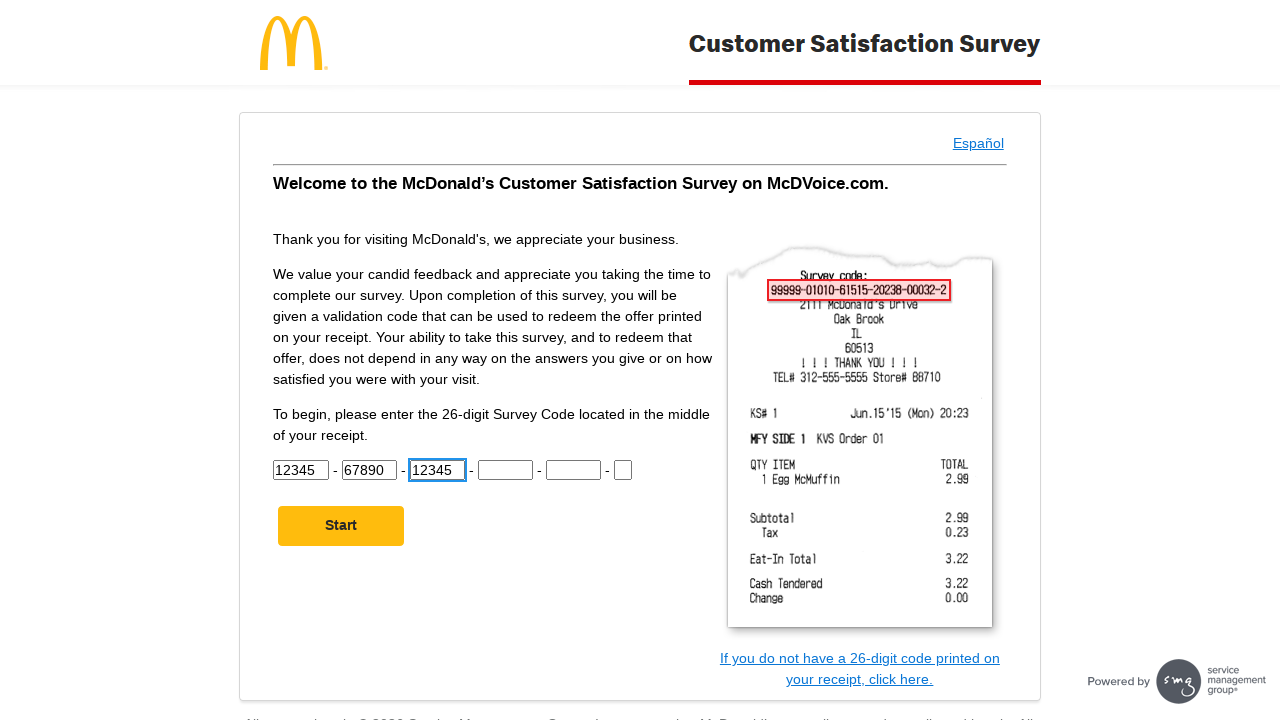

Filled fourth 5 digits of survey code in CN4 field on #CN4
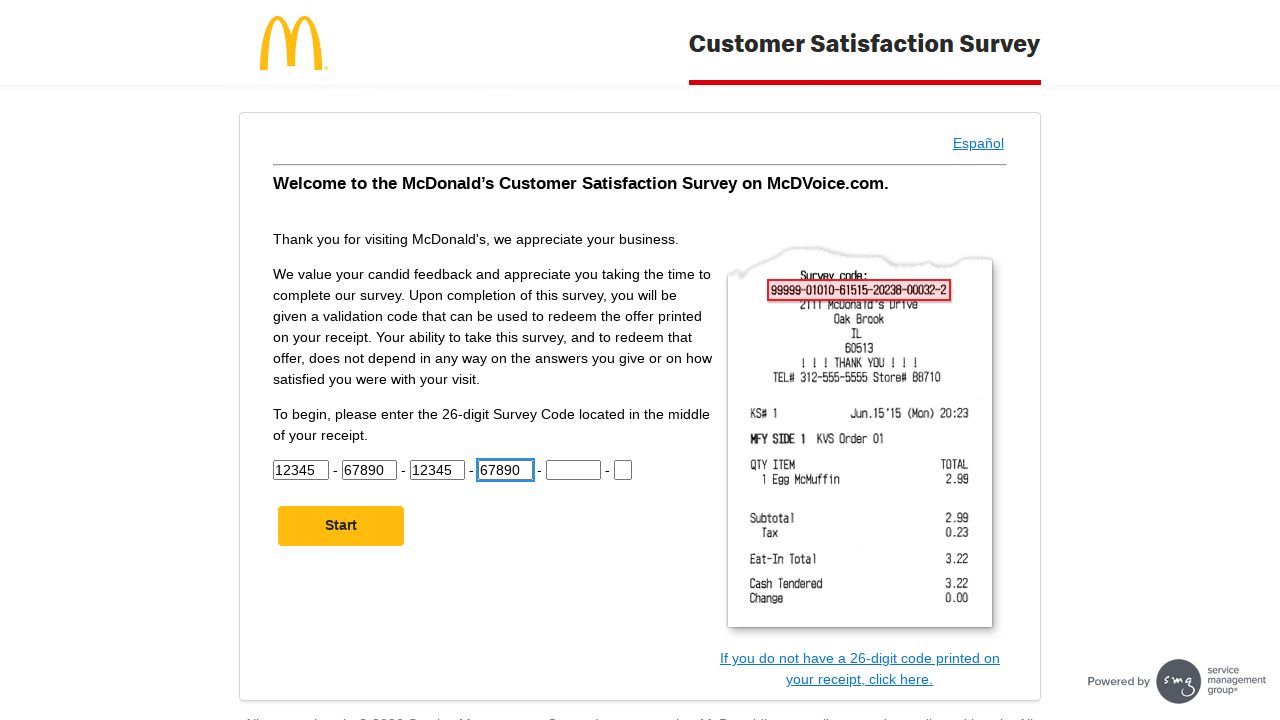

Filled fifth 5 digits of survey code in CN5 field on #CN5
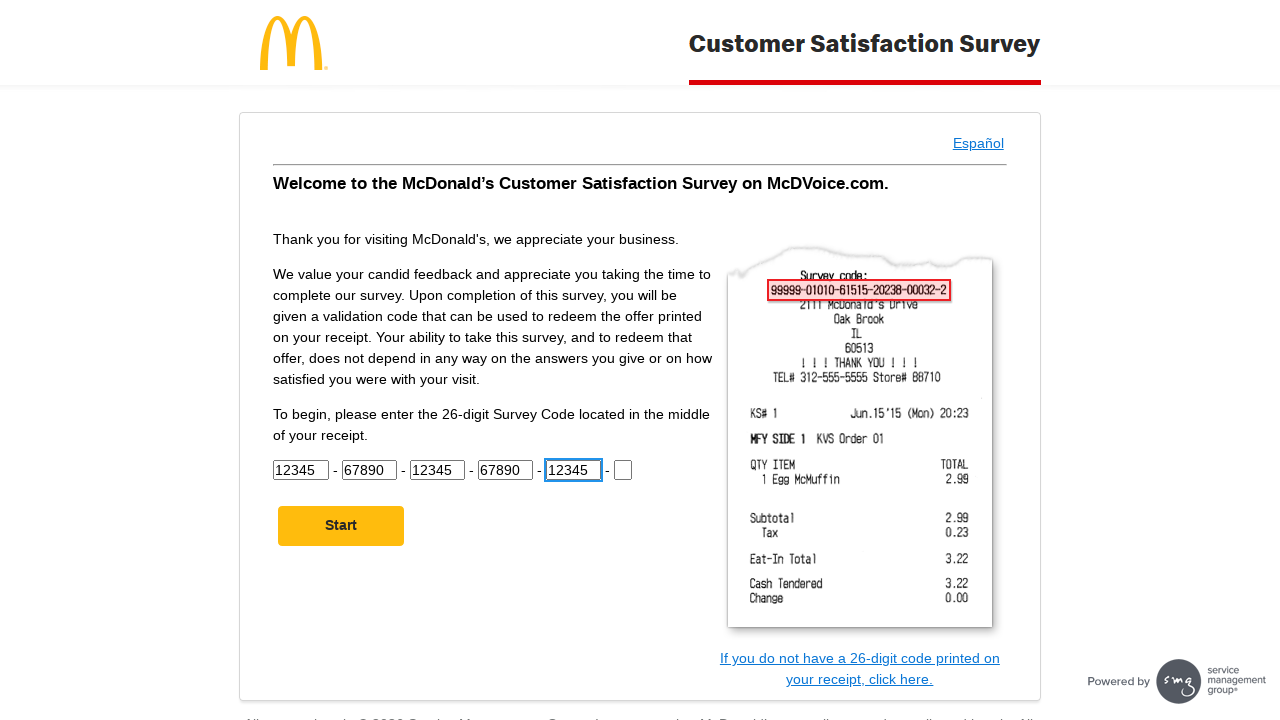

Filled final digit of survey code in CN6 field on #CN6
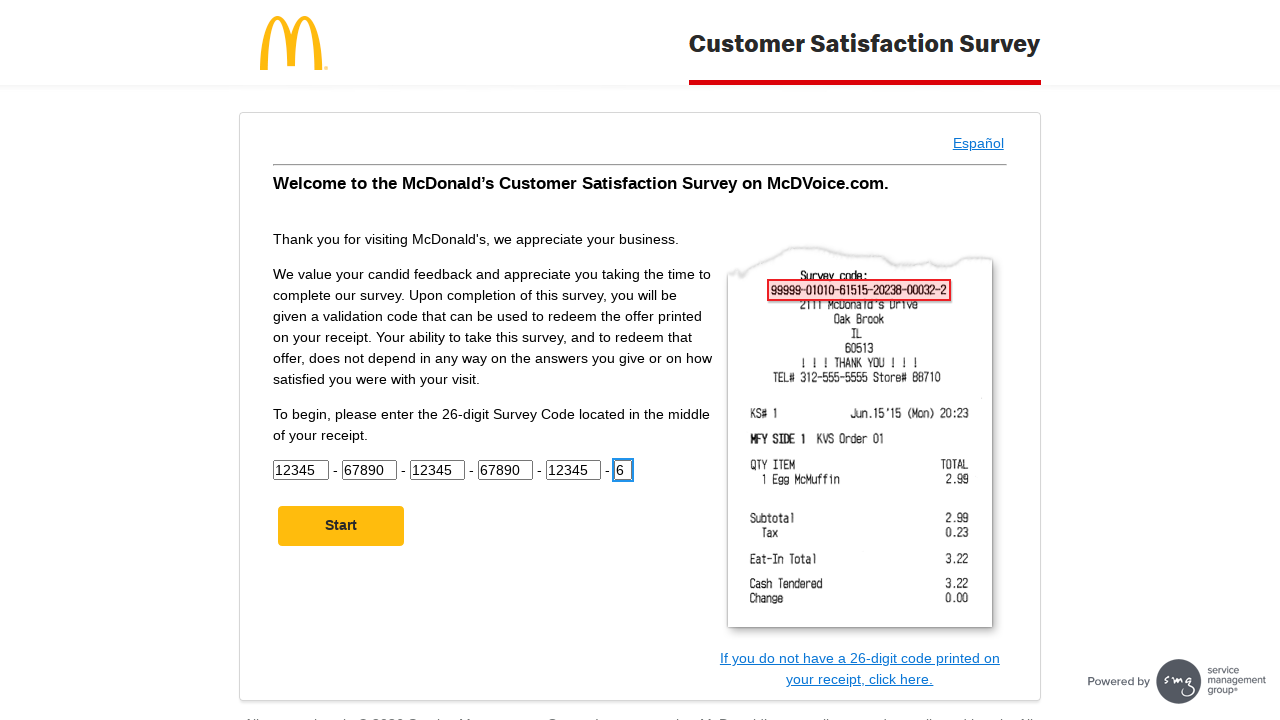

Clicked Next button to proceed with survey at (341, 526) on #NextButton
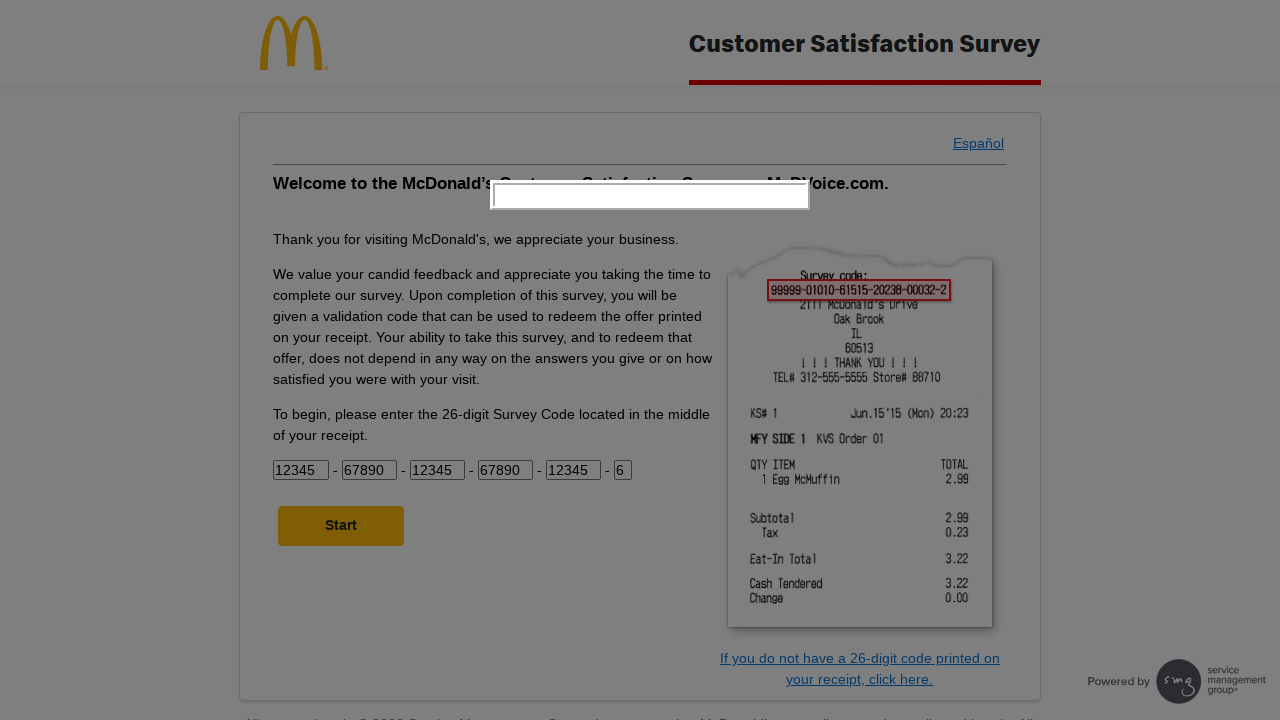

Waited 2 seconds for survey page to load
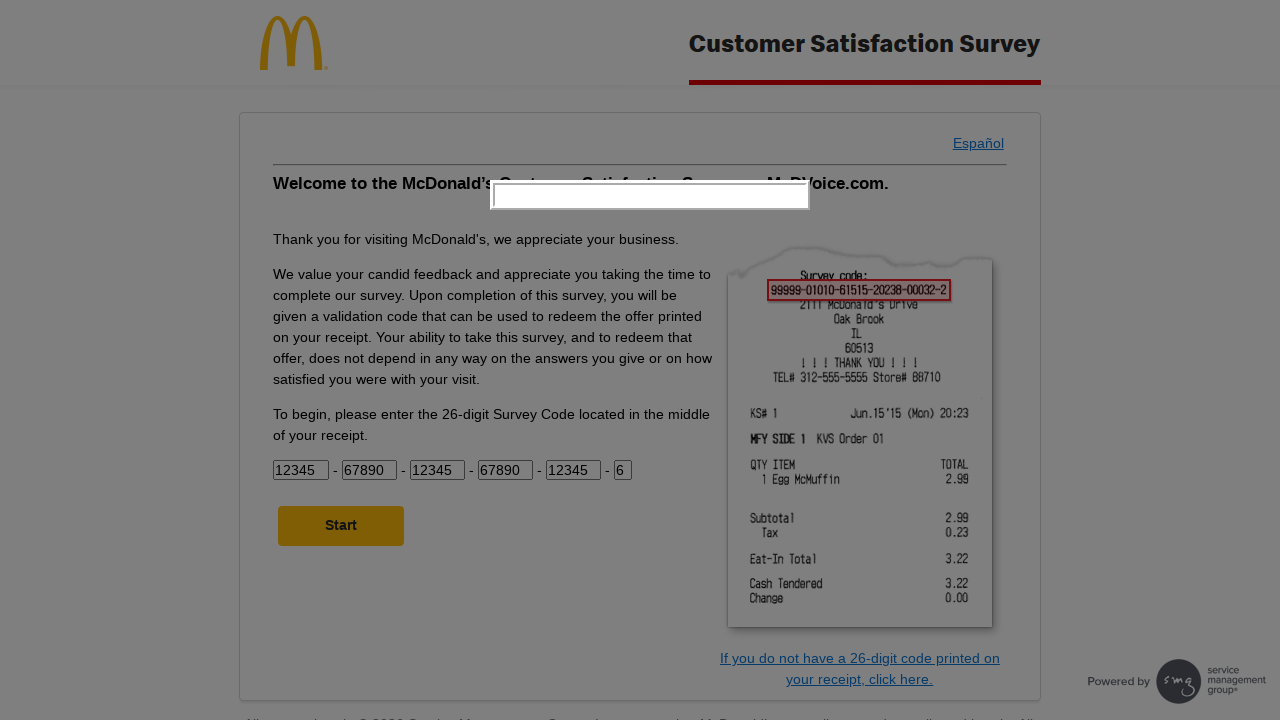

Submit button not found or not clickable on #submit
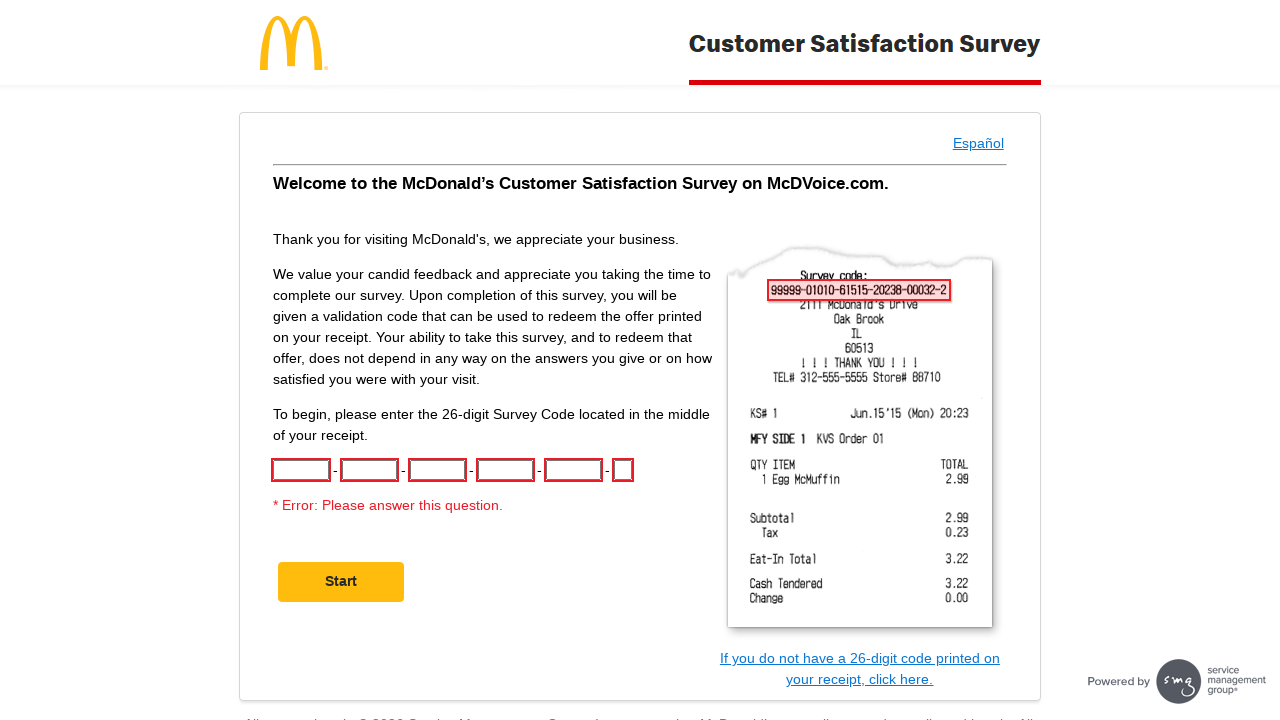

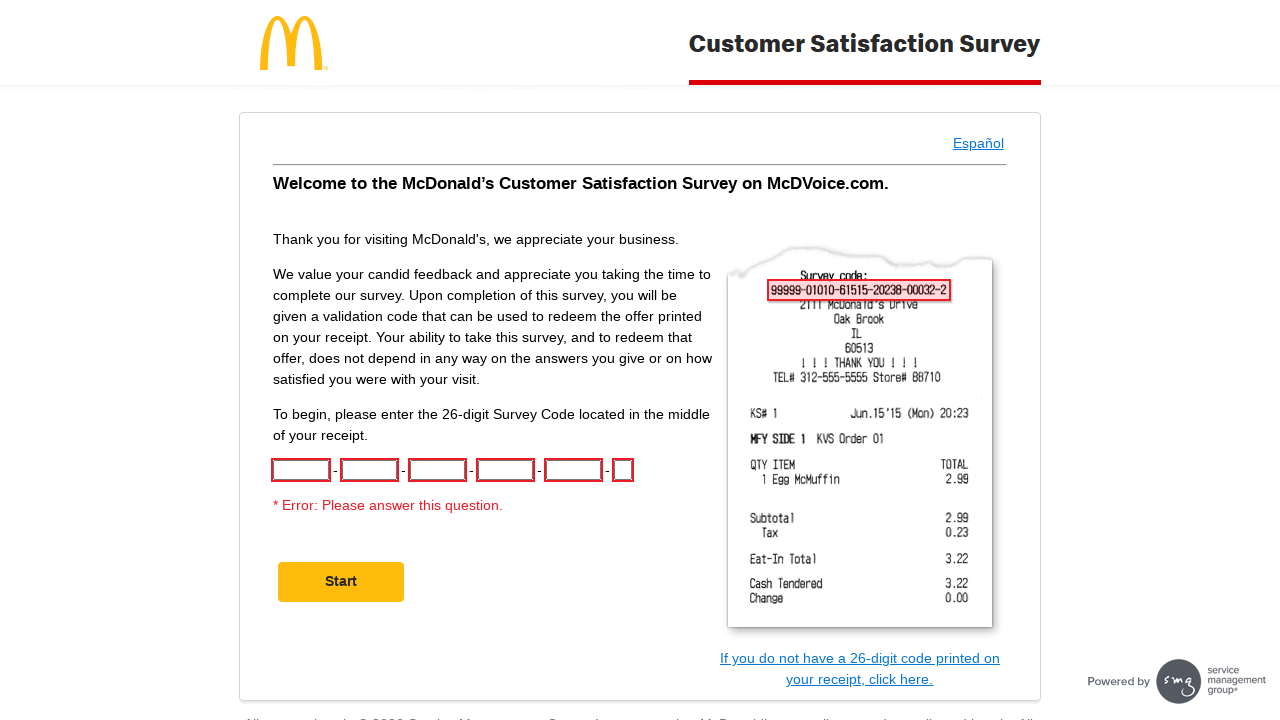